Tests canceling an edit on a todo item by pressing Escape

Starting URL: http://todomvc.com/examples/typescript-angular

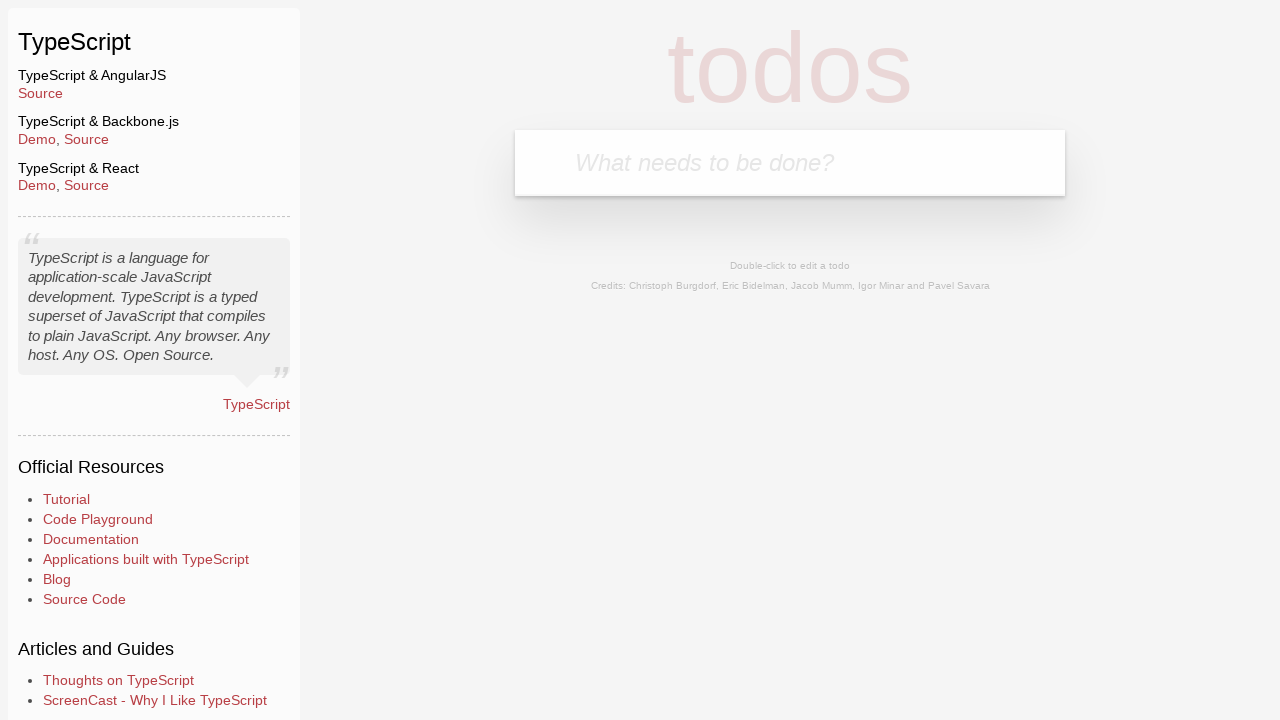

Filled todo input field with 'AtoВeEdit' on body > section > header > form > input
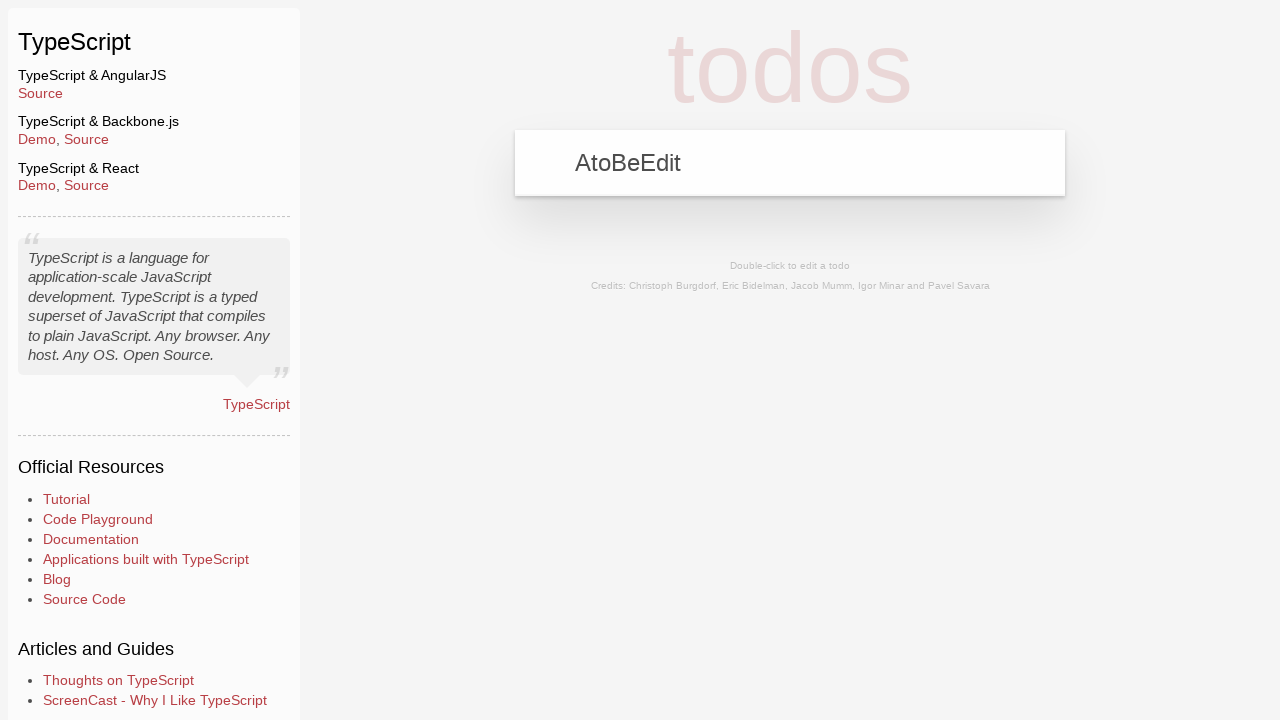

Pressed Enter to add the todo item on body > section > header > form > input
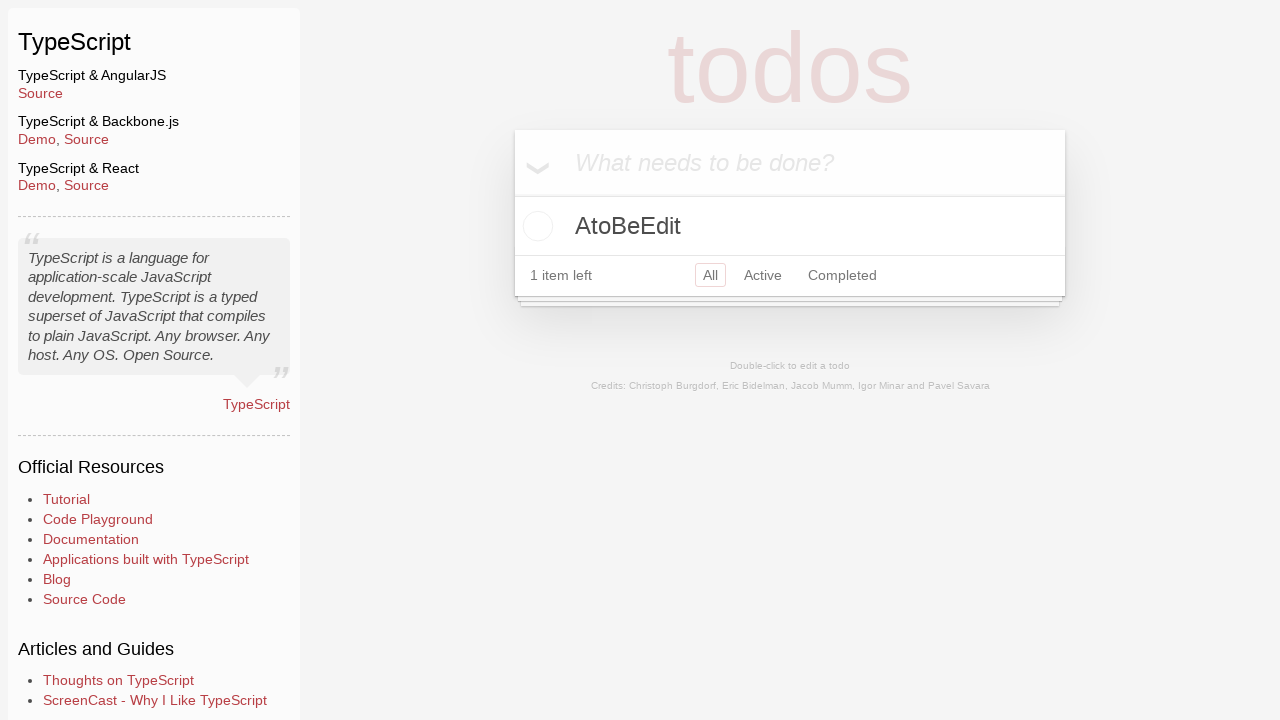

Clicked on 'Active' view filter at (763, 275) on body > section > footer > ul > li:nth-child(2) > a
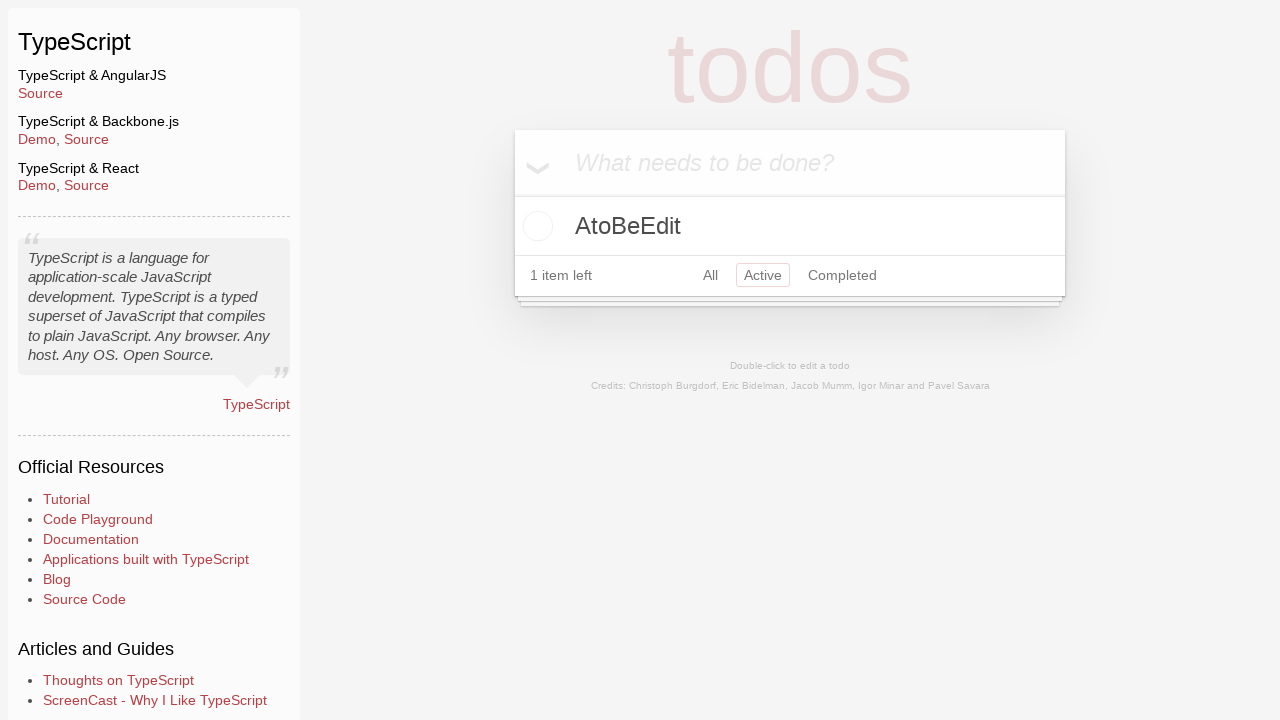

Double-clicked todo item to enter edit mode at (790, 226) on body > section > section > ul > li > div > label
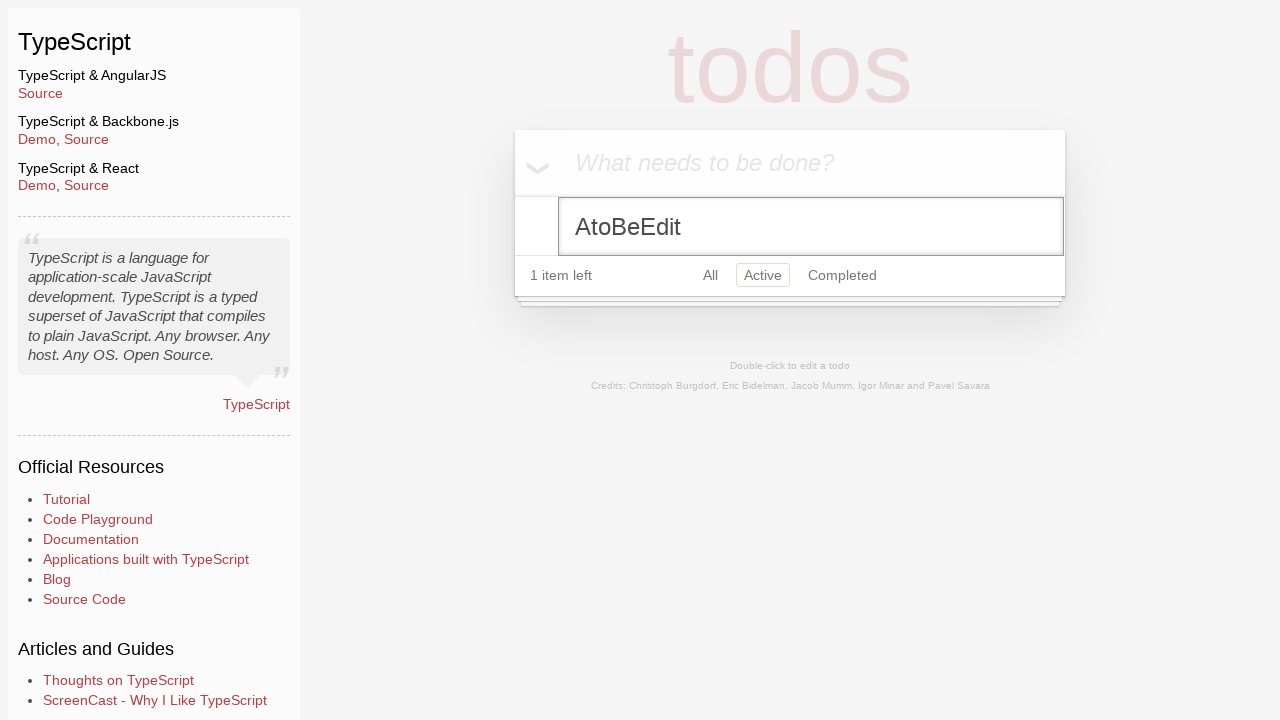

Typed 'demo' in the edit input field on body > section > section > ul > li:nth-child(1) > form > input
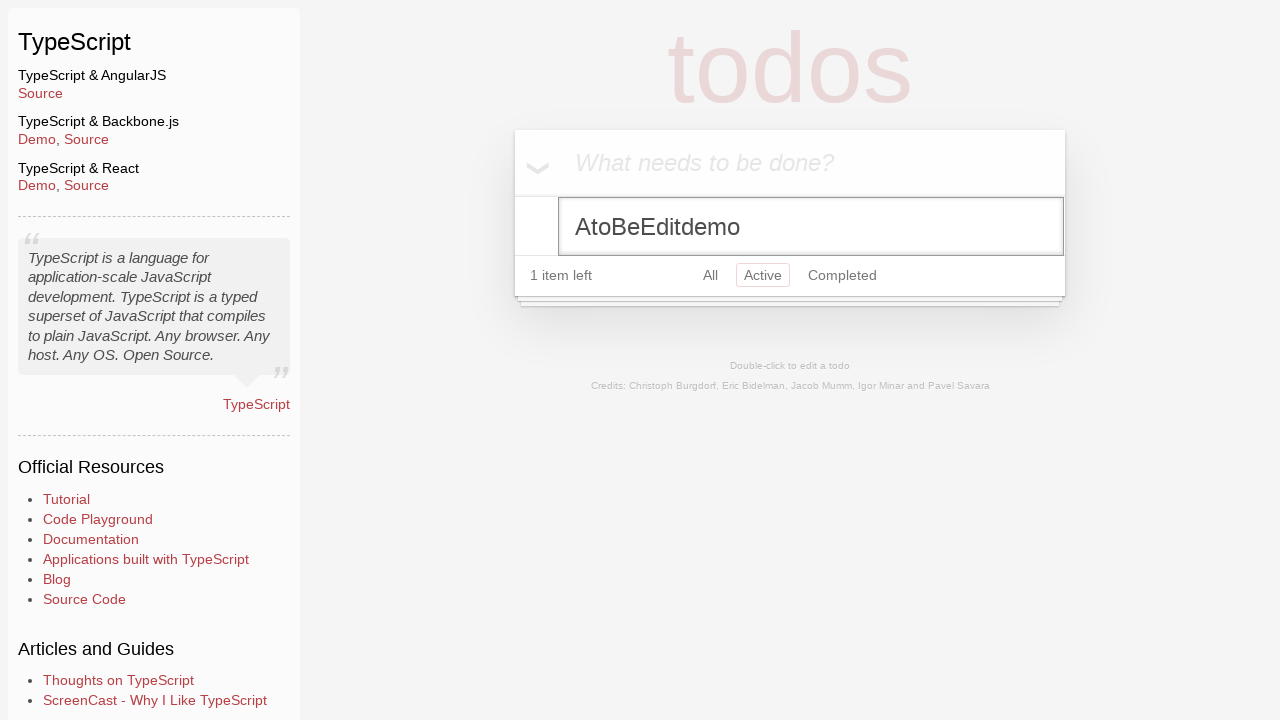

Pressed Escape to cancel the edit on body > section > section > ul > li:nth-child(1) > form > input
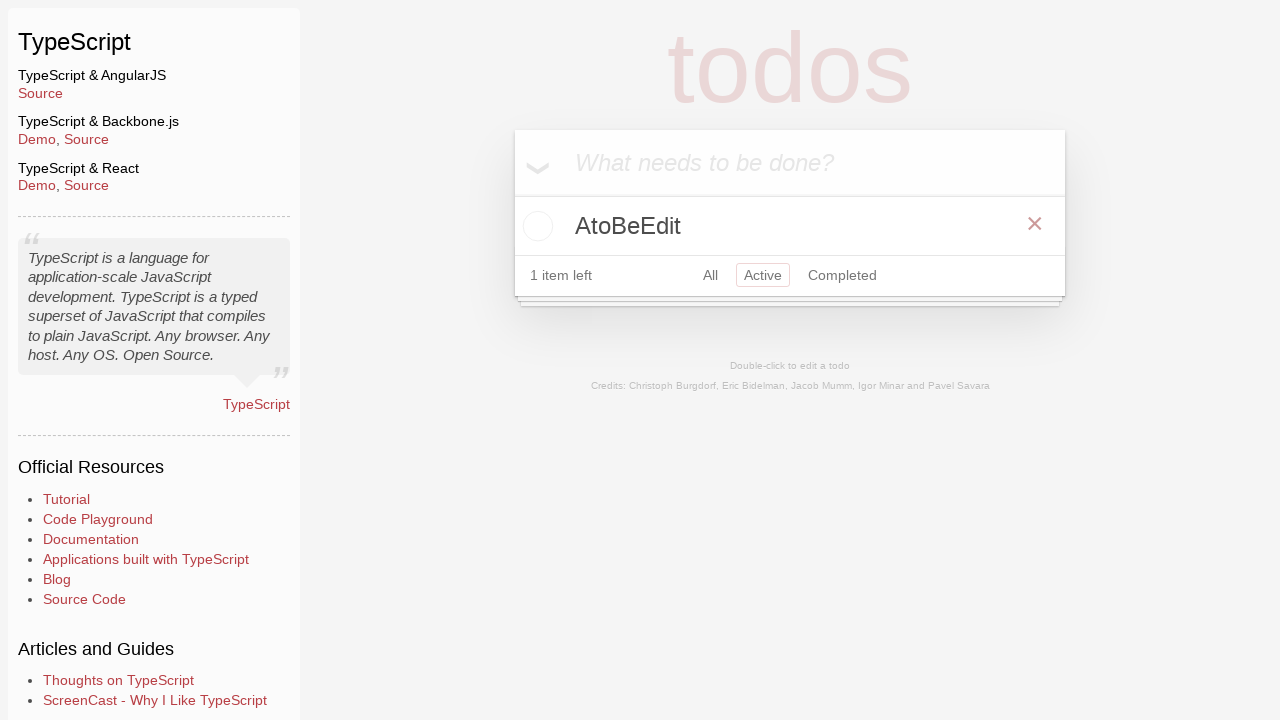

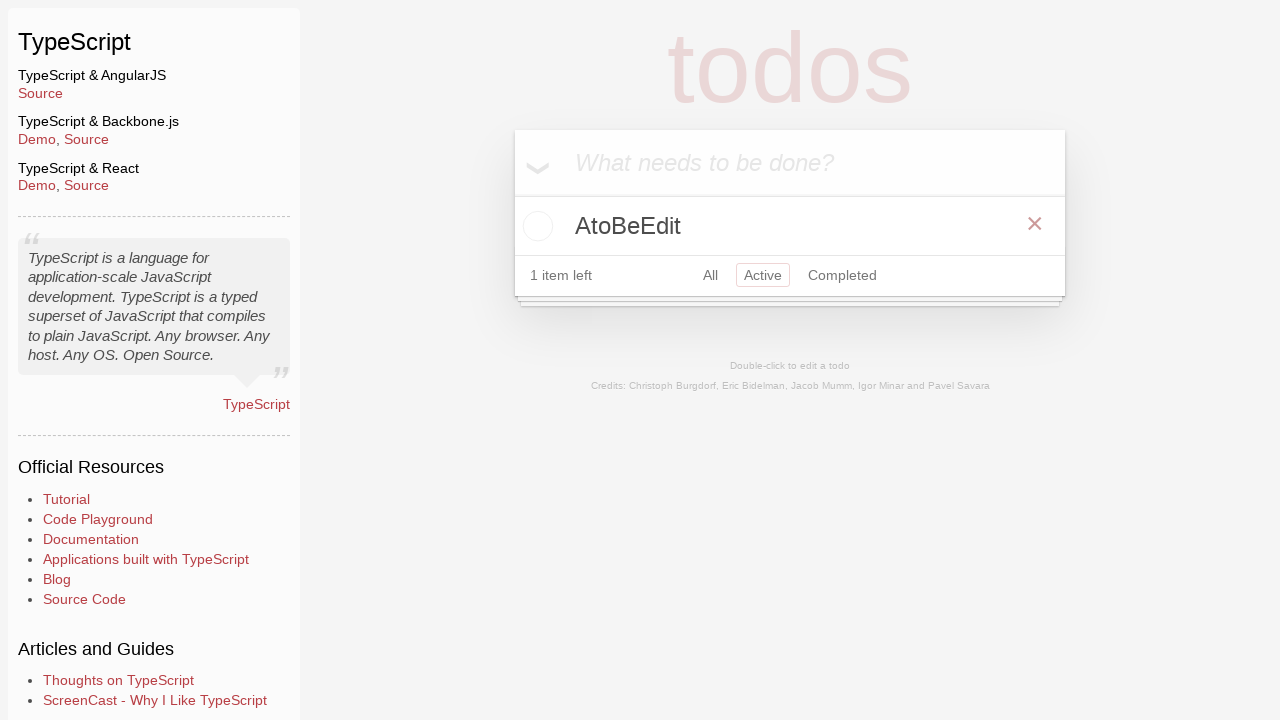